Verifies the OrangeHRM login page by checking that the company logo is displayed, the page title is correct, and the URL matches expectations

Starting URL: https://opensource-demo.orangehrmlive.com/web/index.php/auth/login

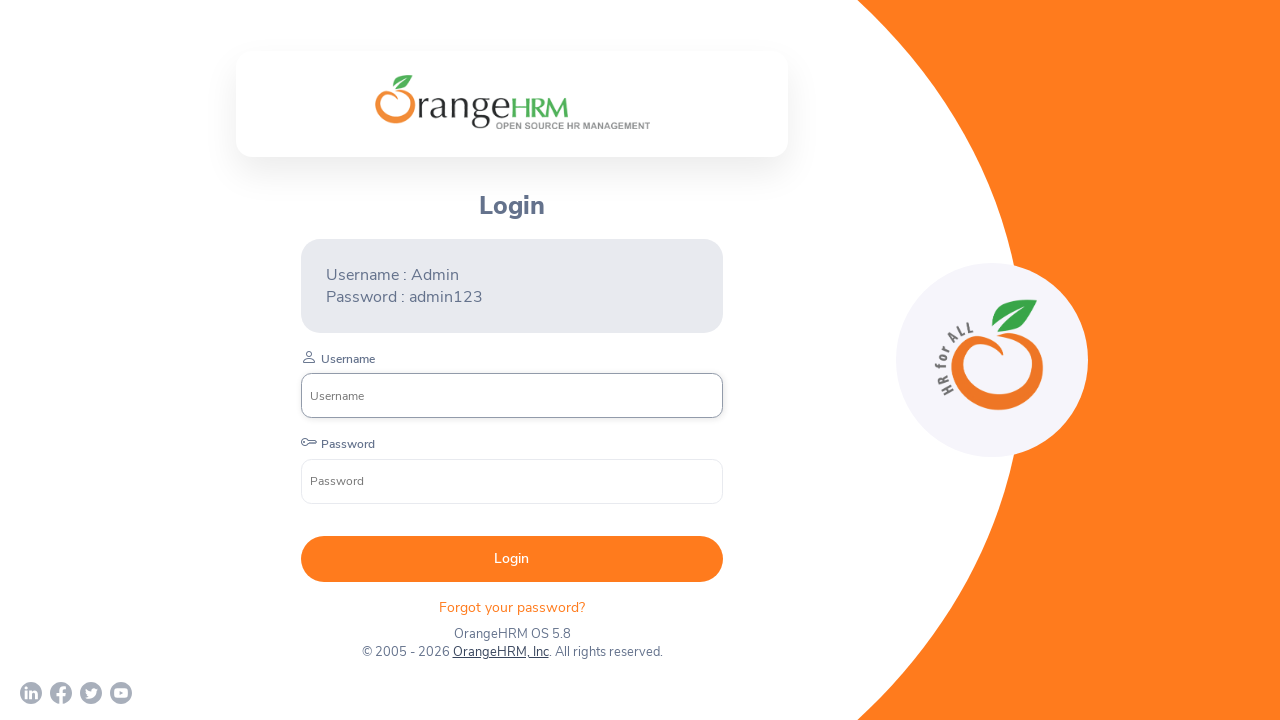

Located company branding logo element
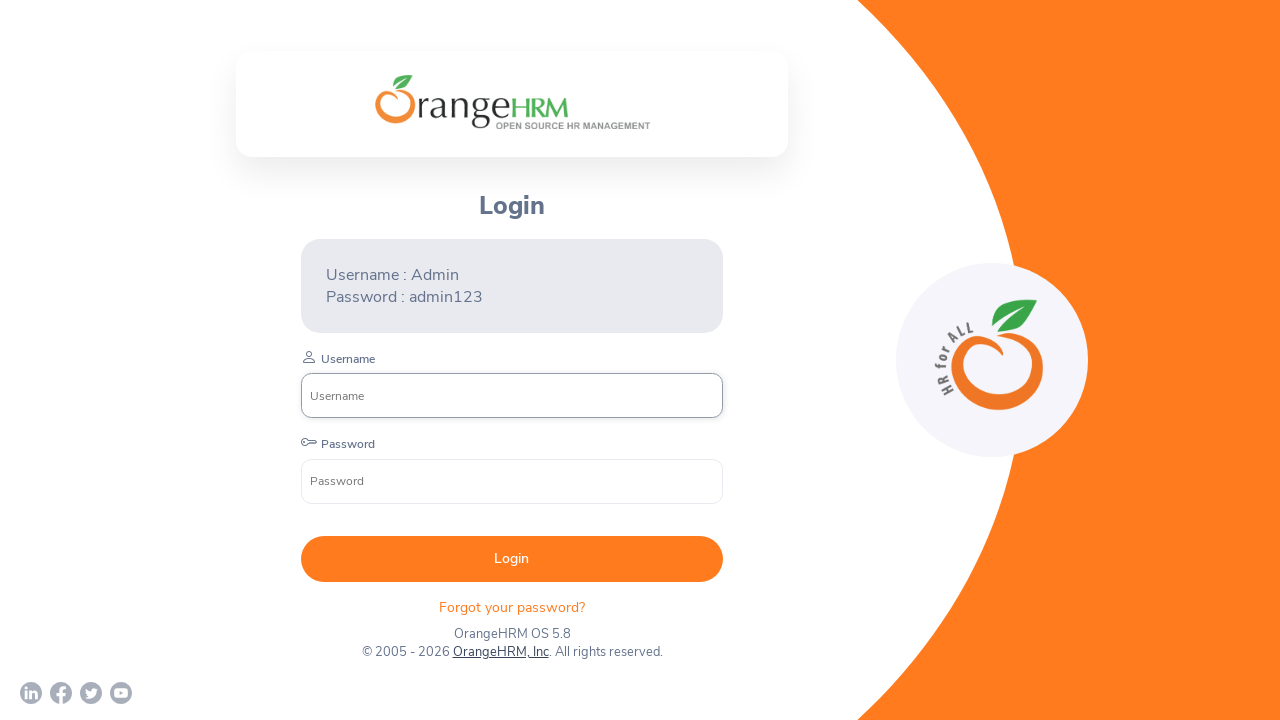

Verified that company logo is visible on the login page
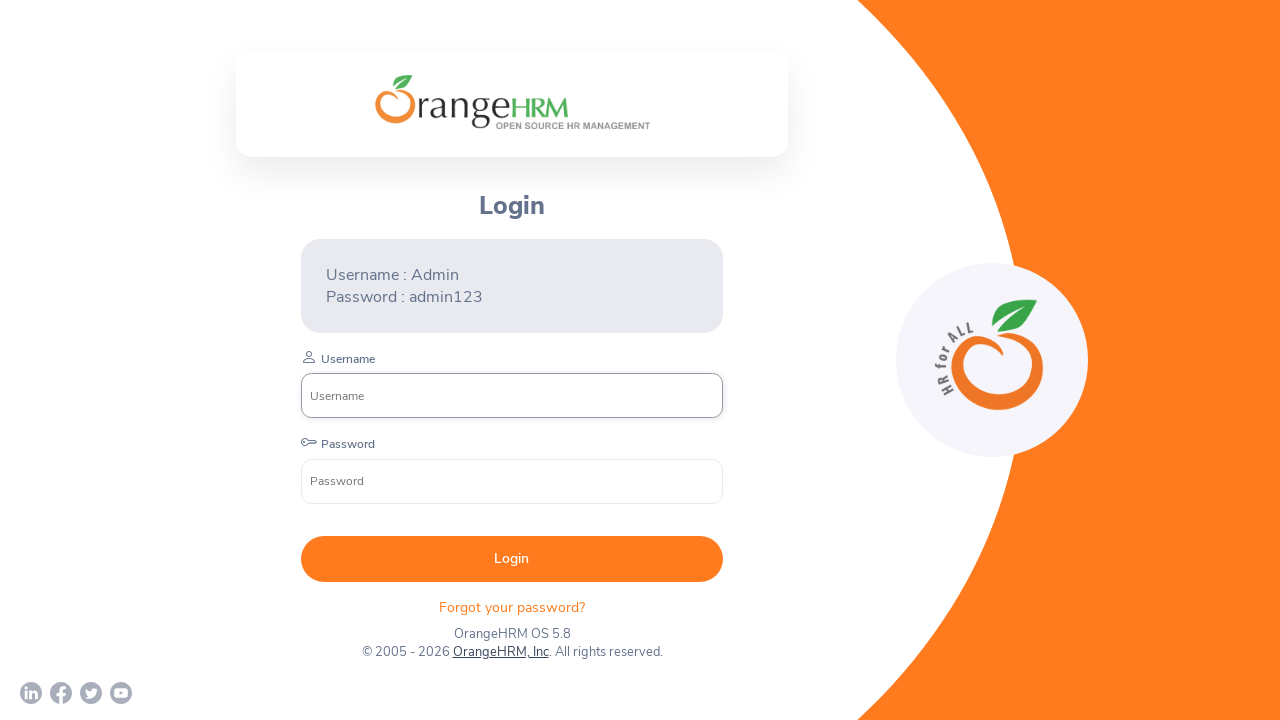

Verified that page title is 'OrangeHRM'
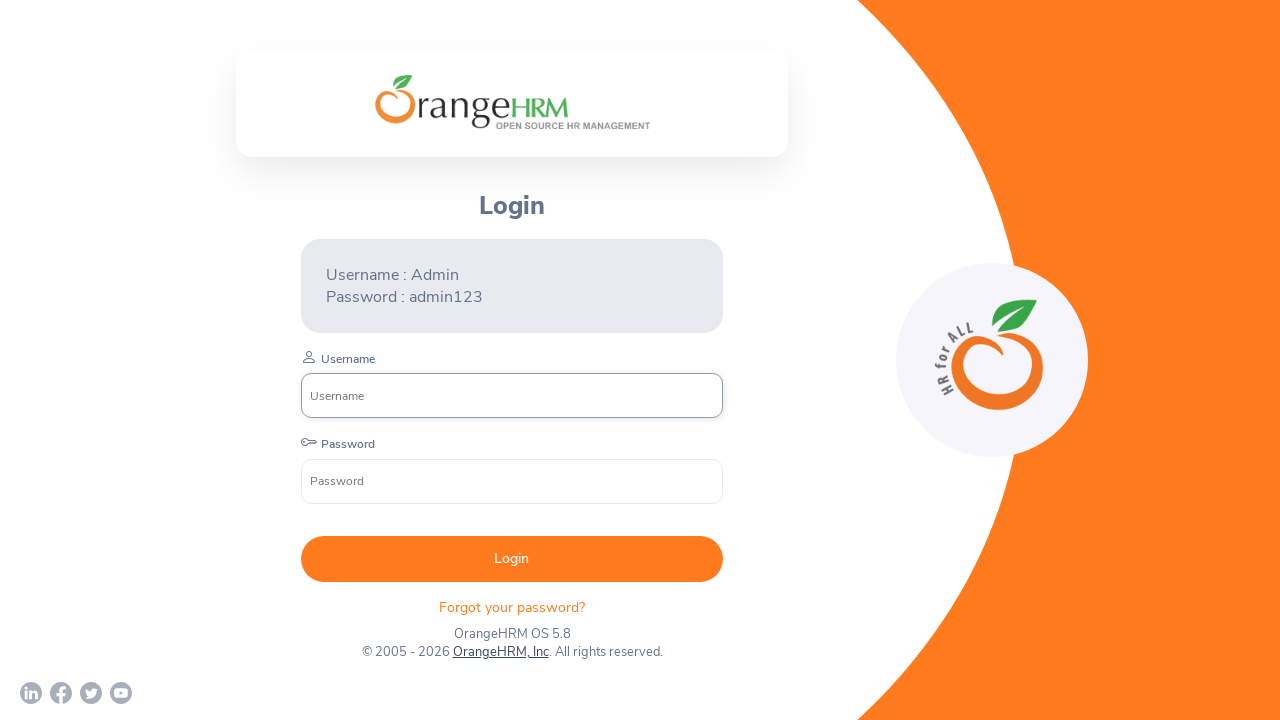

Verified that current URL matches the expected OrangeHRM login page URL
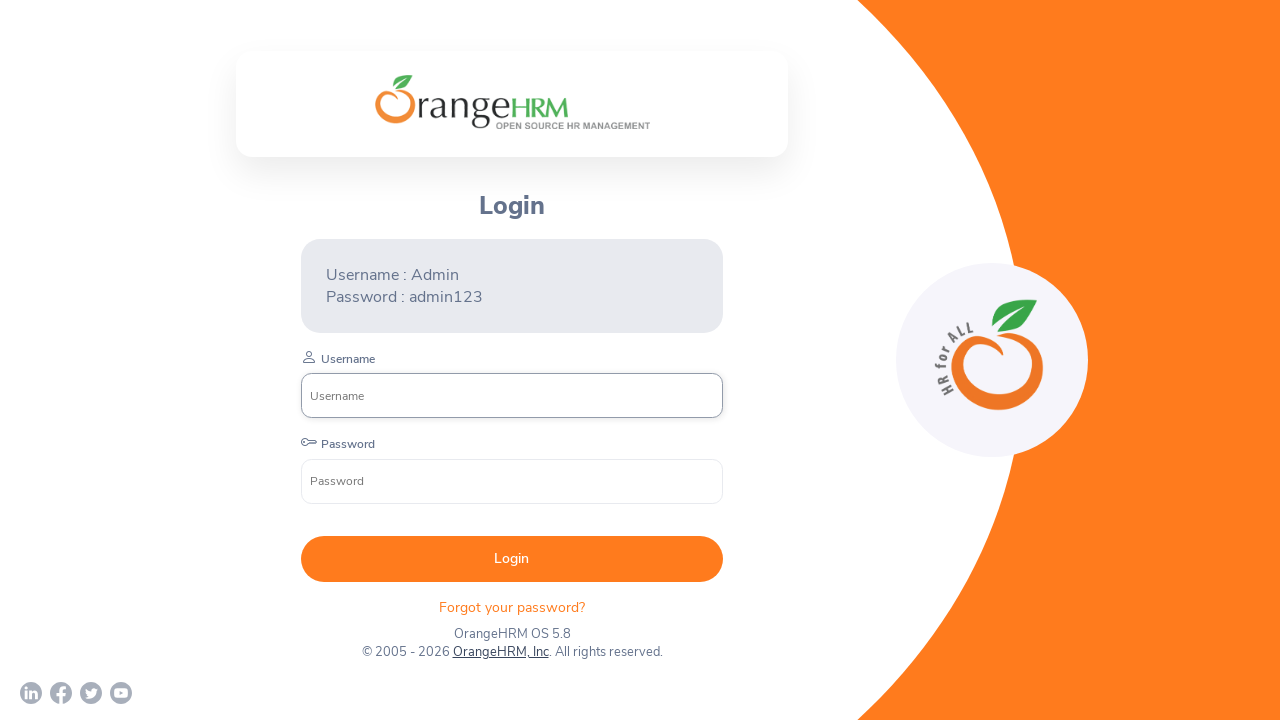

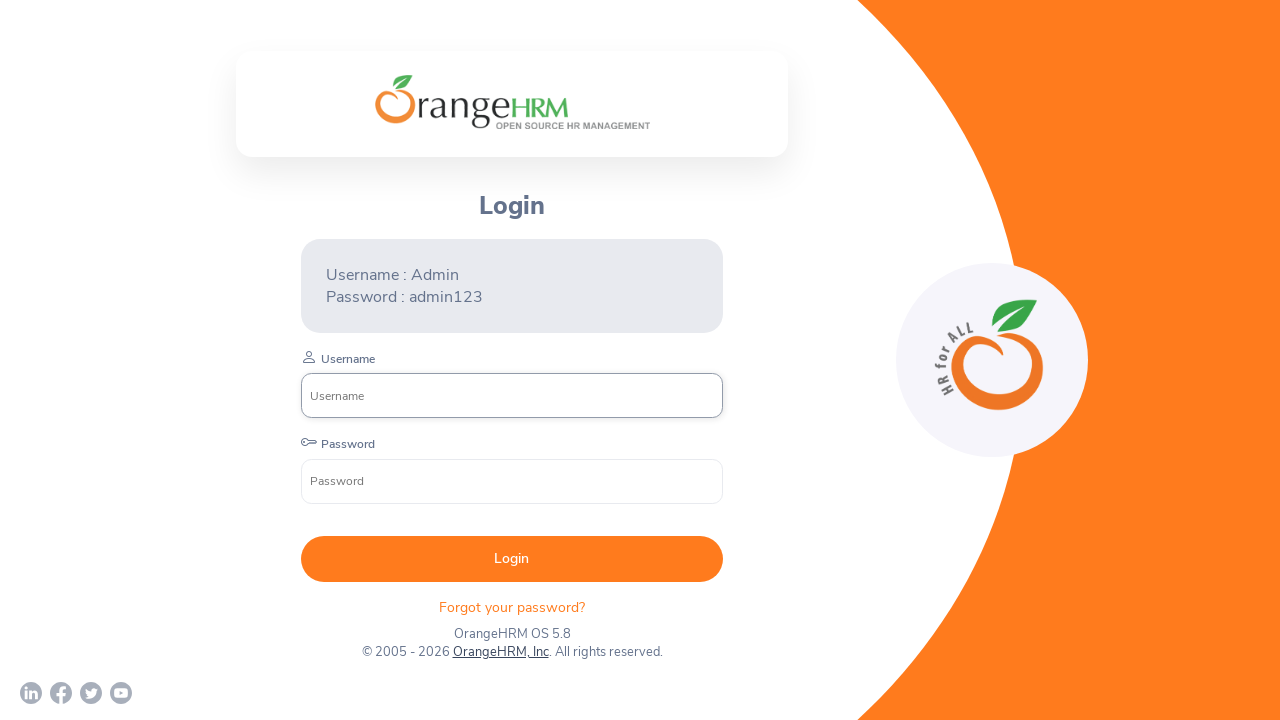